Tests iframe handling on DemoQA by accessing content within two separate frames and verifying their headings.

Starting URL: https://demoqa.com

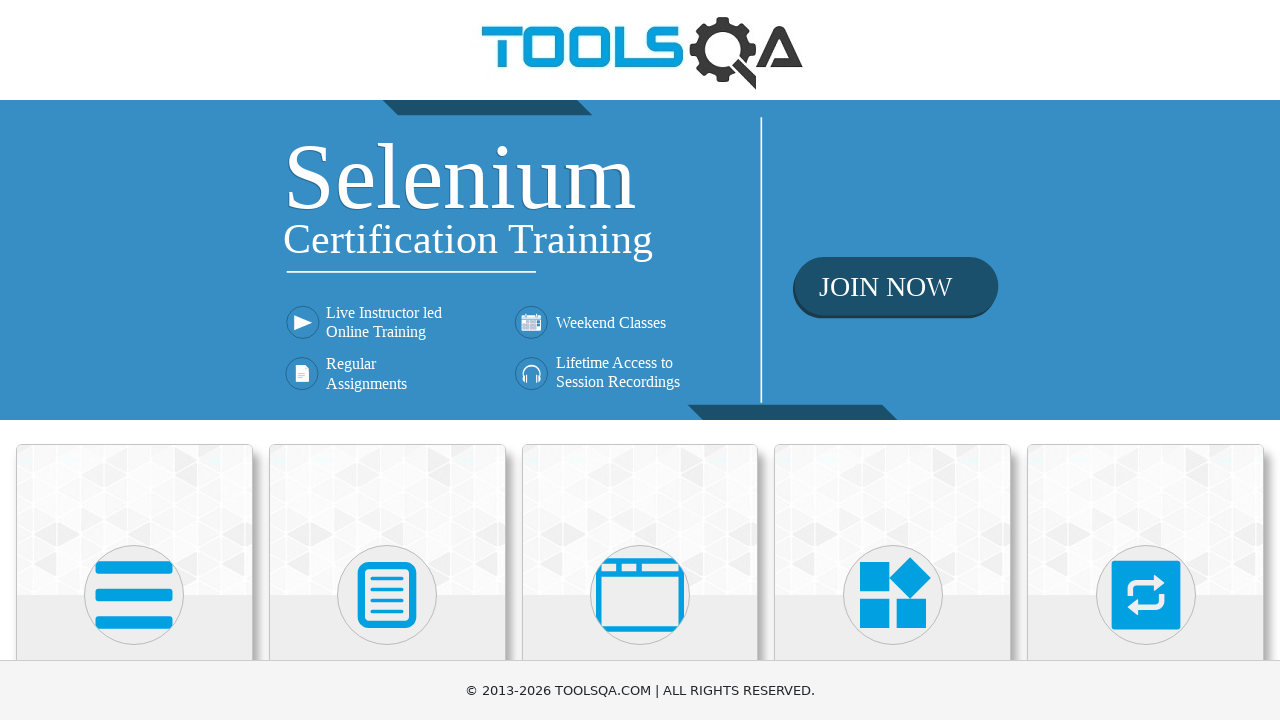

Clicked 'Alerts, Frame & Windows' menu item at (640, 360) on text=Alerts, Frame & Windows
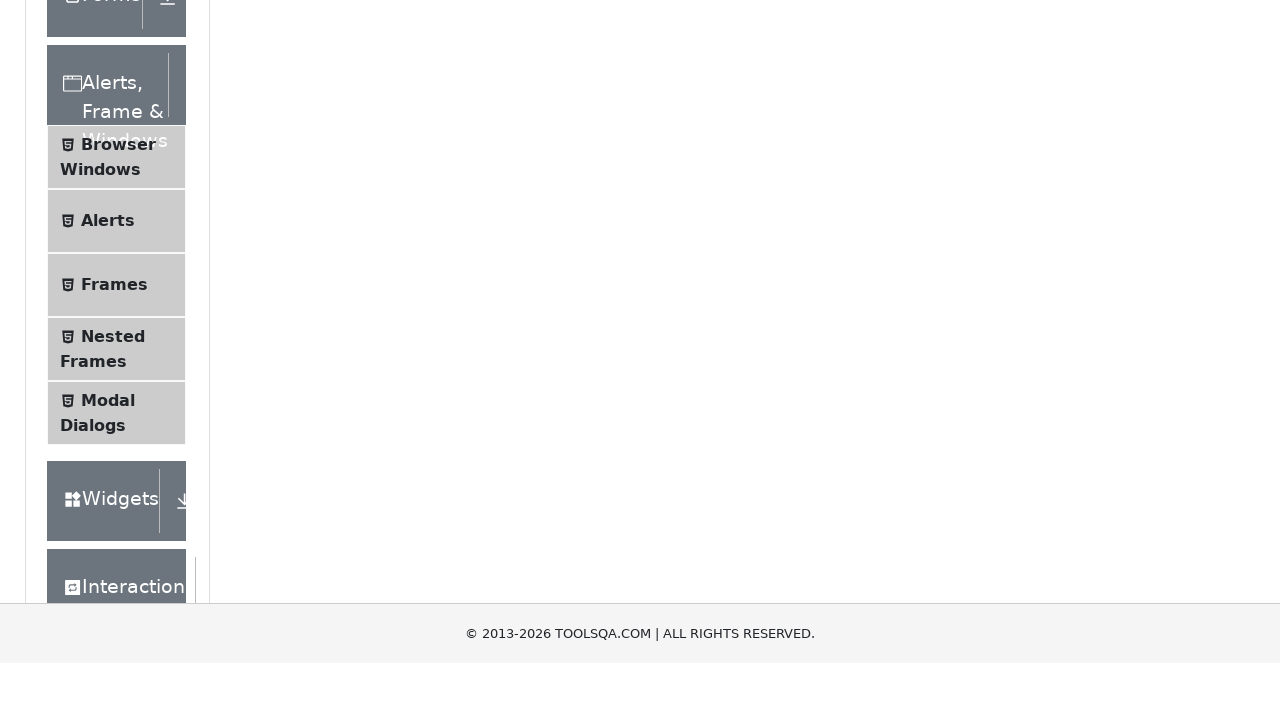

Left panel loaded
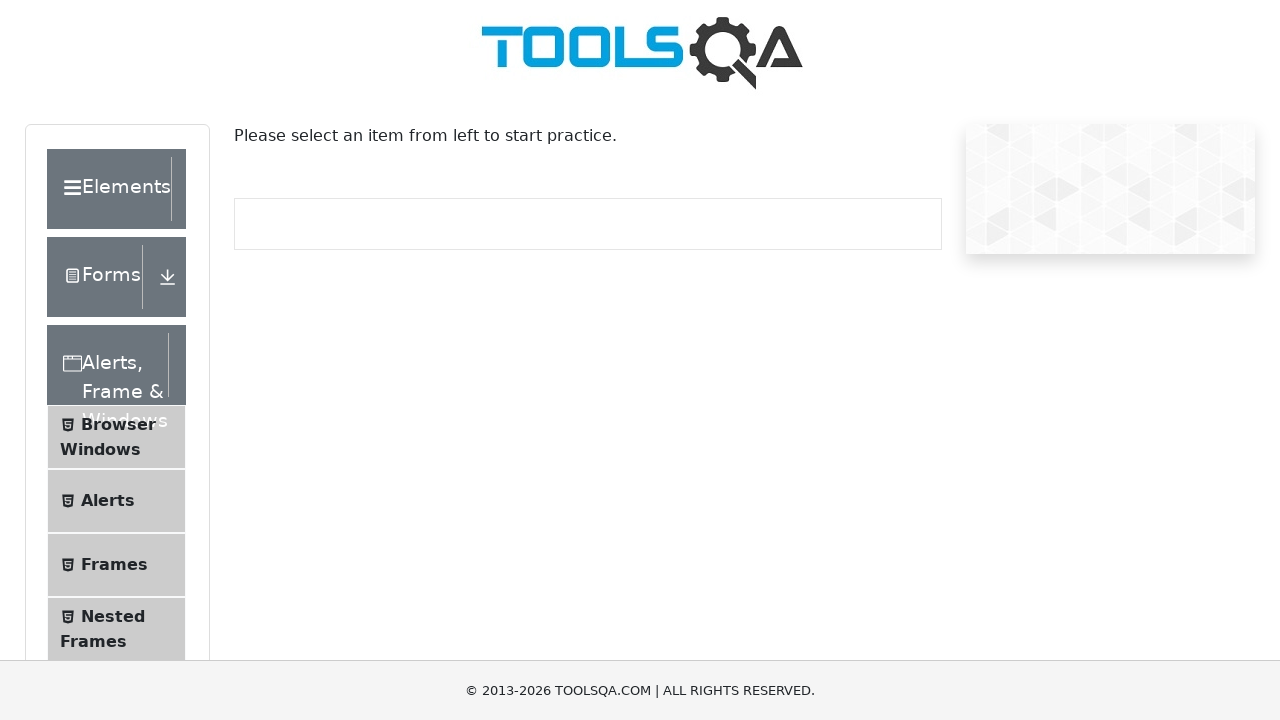

Clicked 'Frames' menu item at (114, 565) on text=Frames
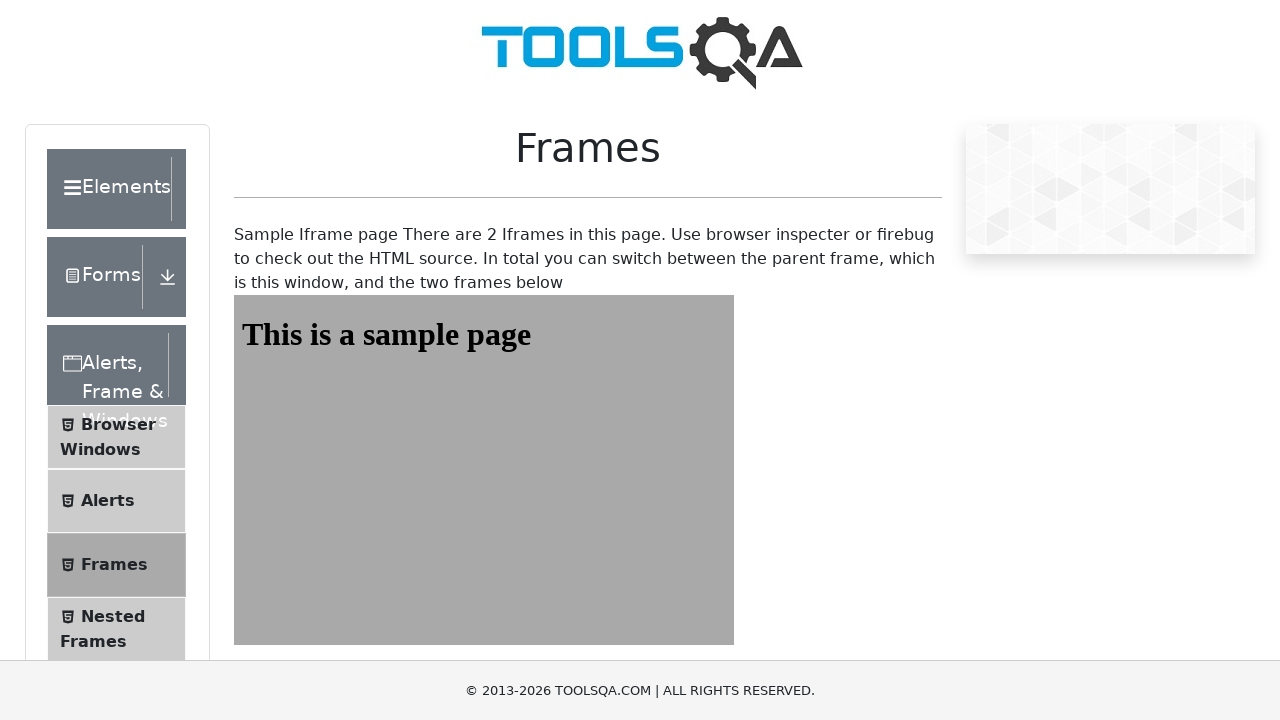

Frame 1 element loaded
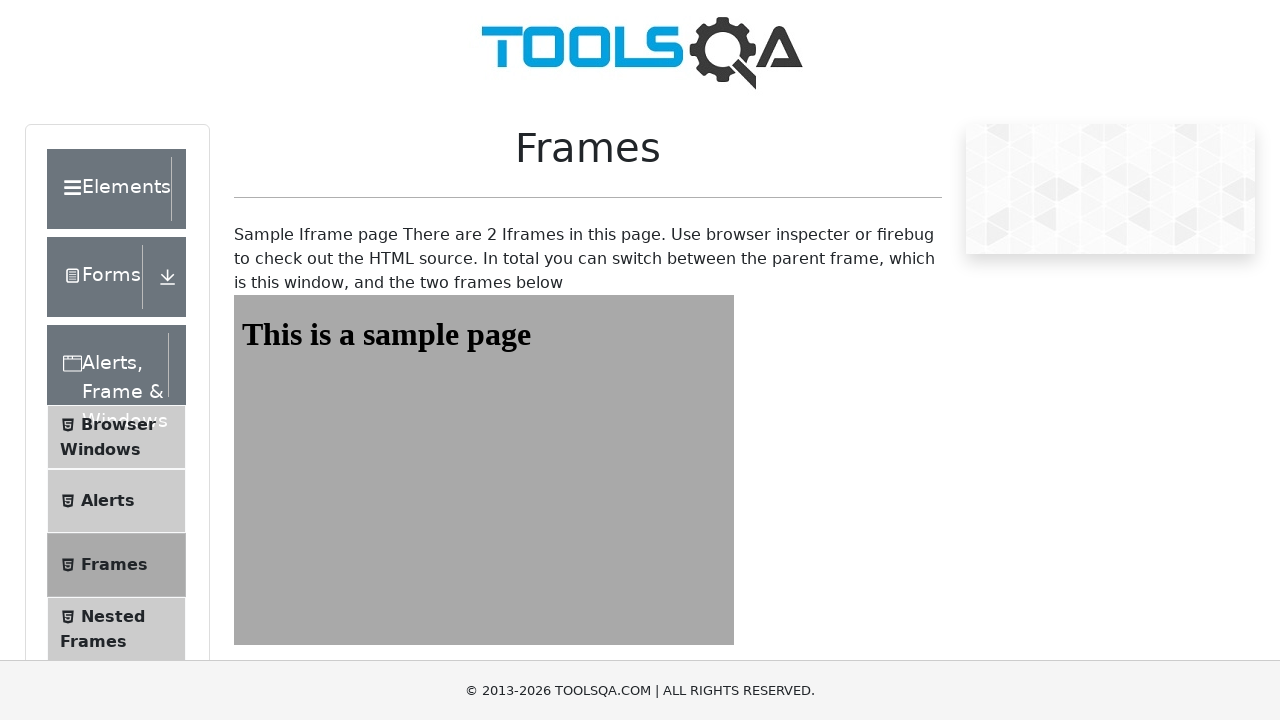

Located first frame (#frame1)
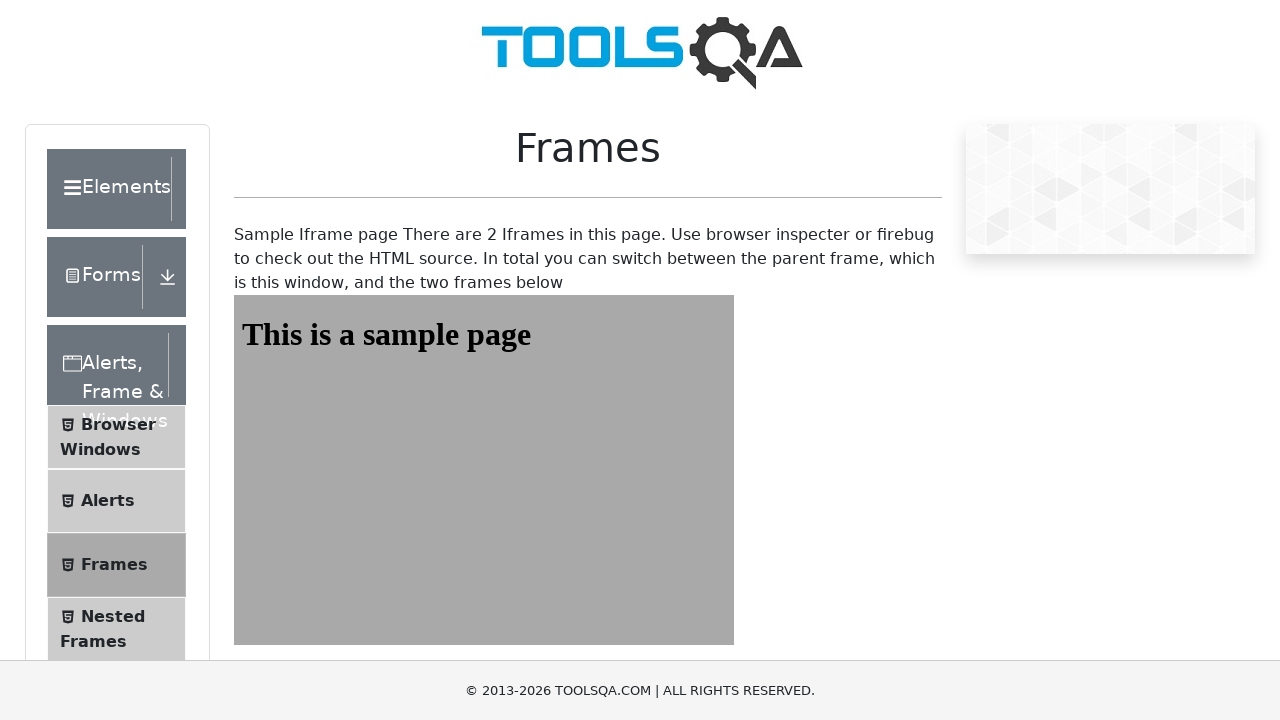

Sample heading in first frame is visible
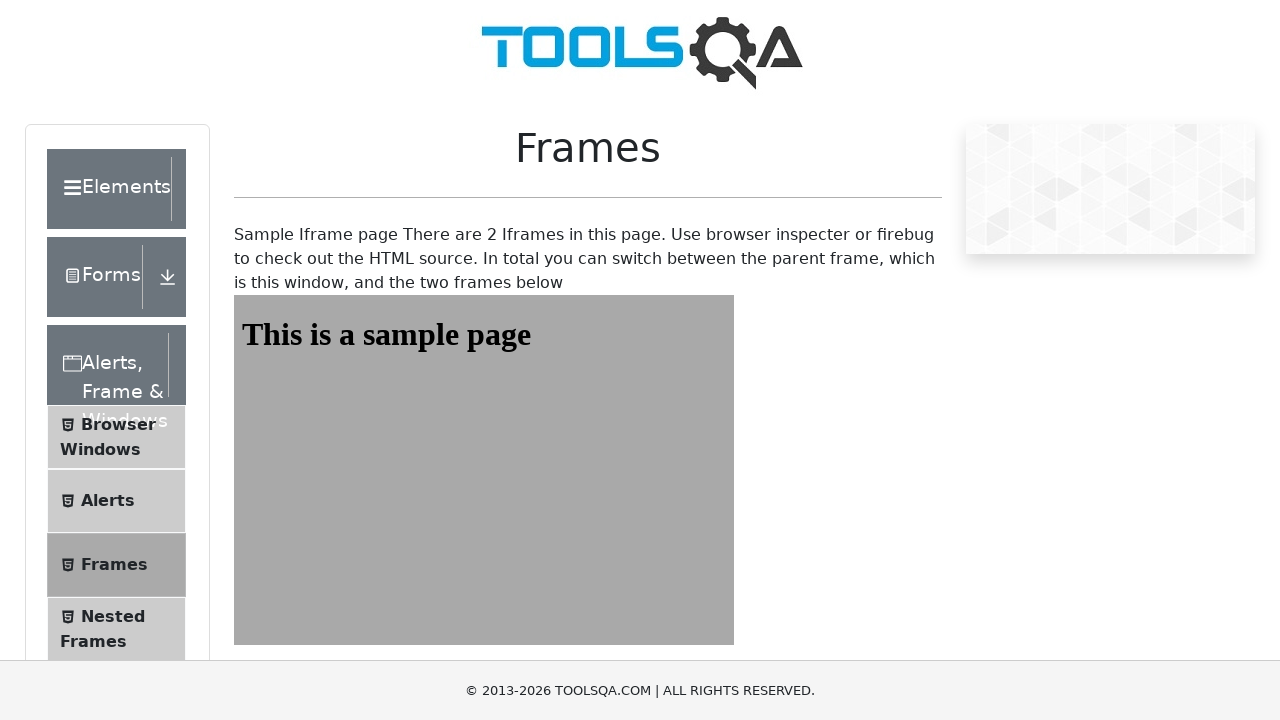

Located second frame (#frame2)
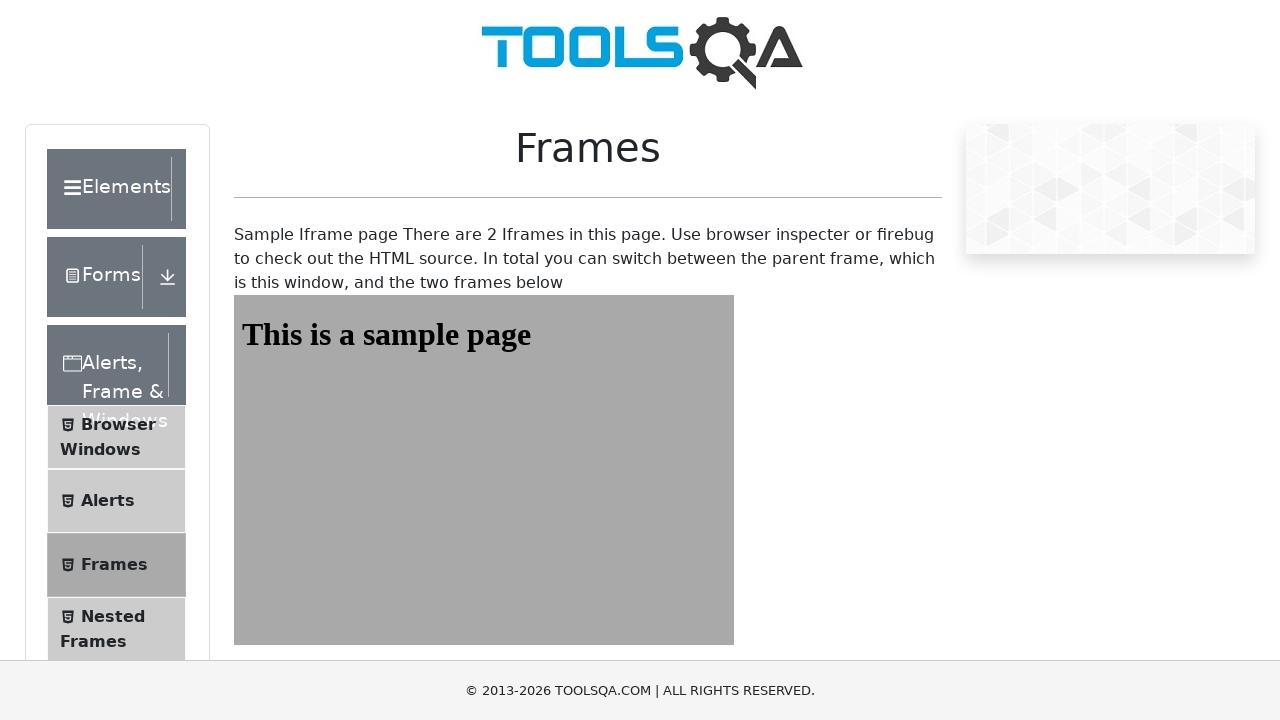

Sample heading in second frame is visible
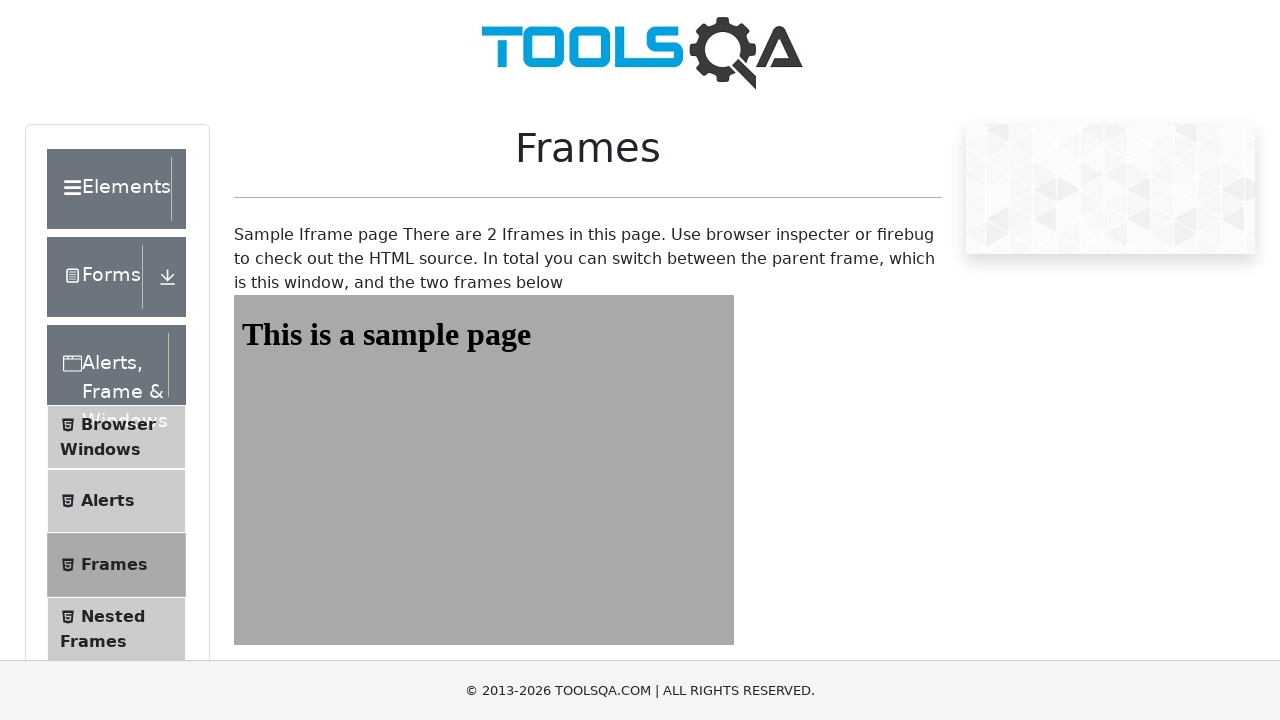

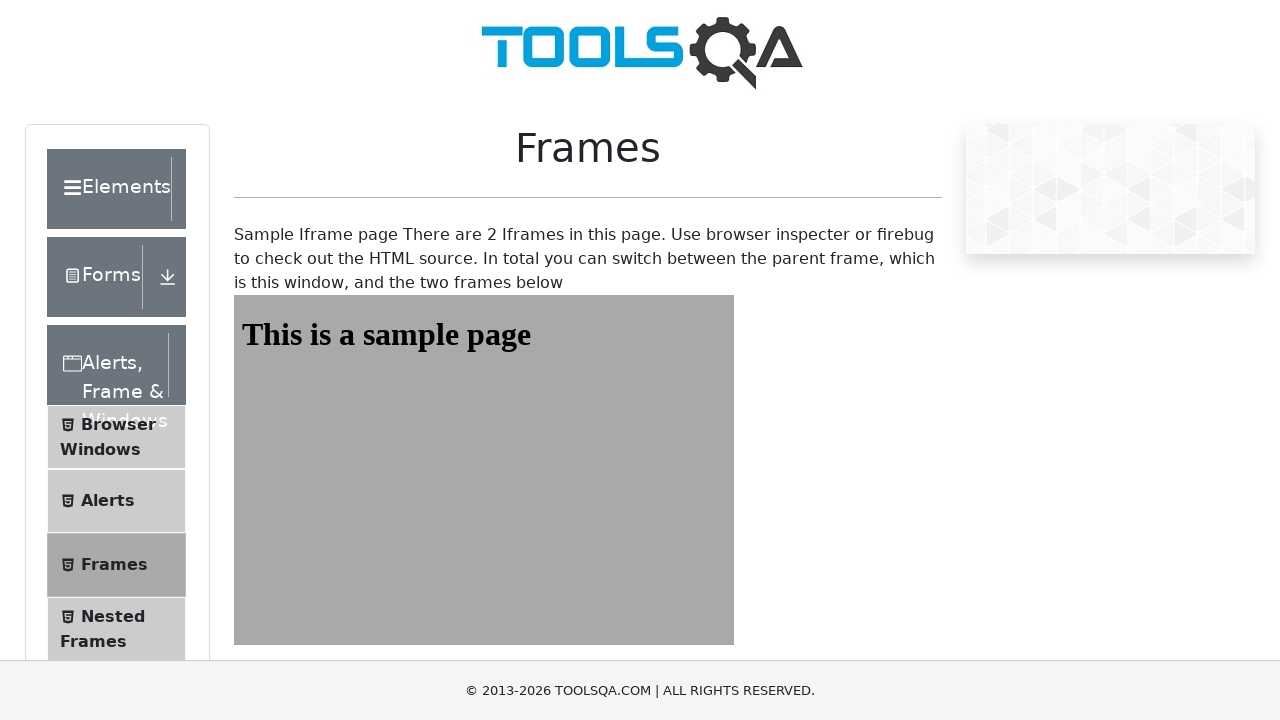